Tests file upload functionality by uploading a text file and verifying the success message

Starting URL: https://the-internet.herokuapp.com/upload

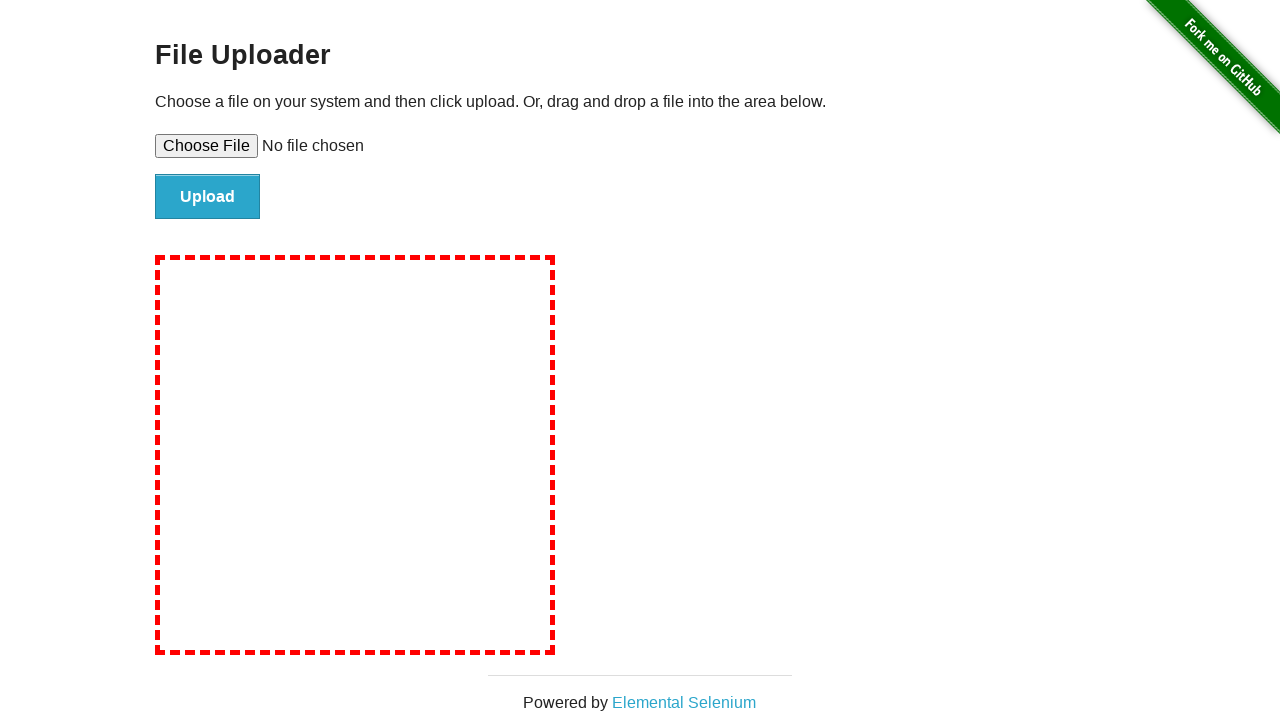

Set input file with test_upload_file.txt containing test content
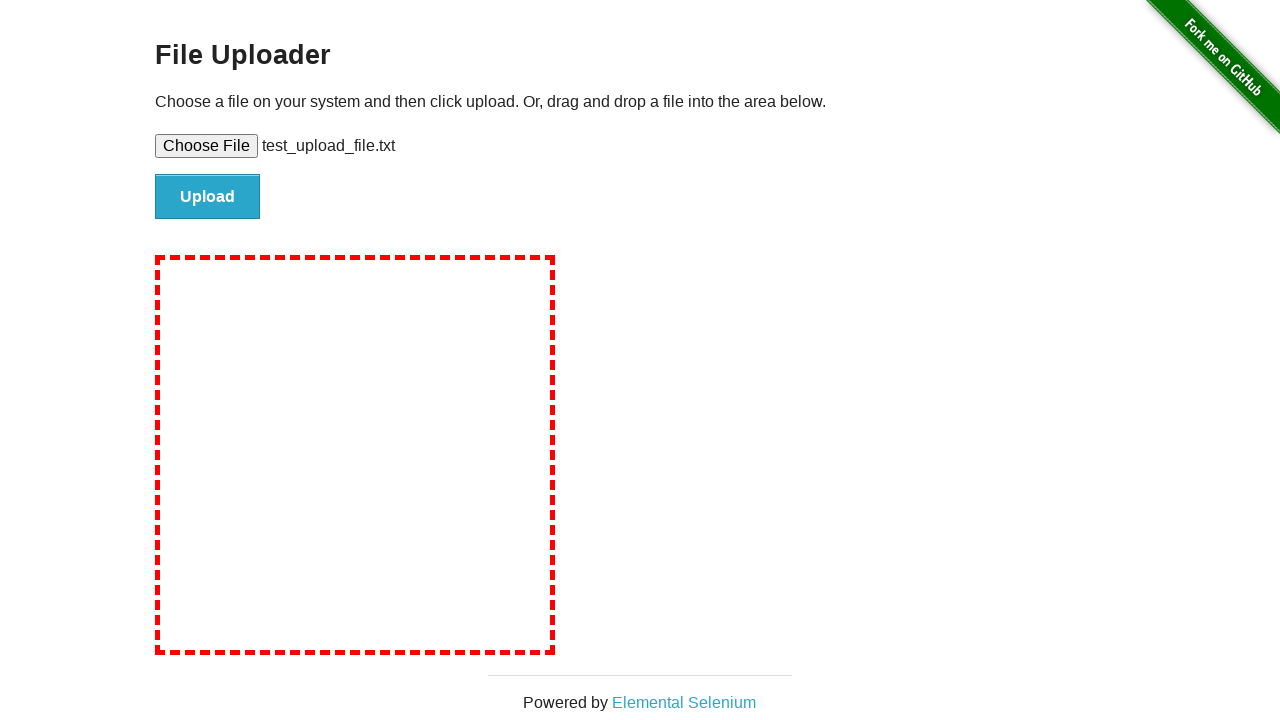

Clicked file submit button to upload the file at (208, 197) on xpath=//input[@id='file-submit']
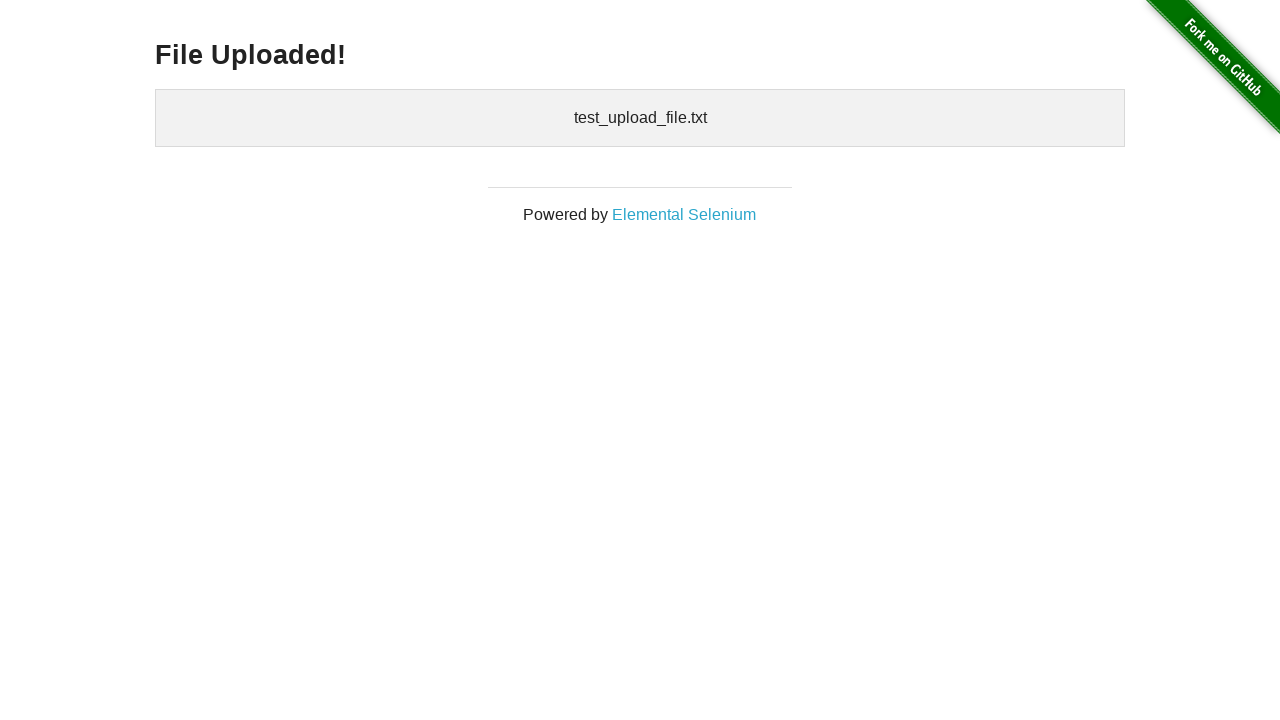

File upload success message appeared
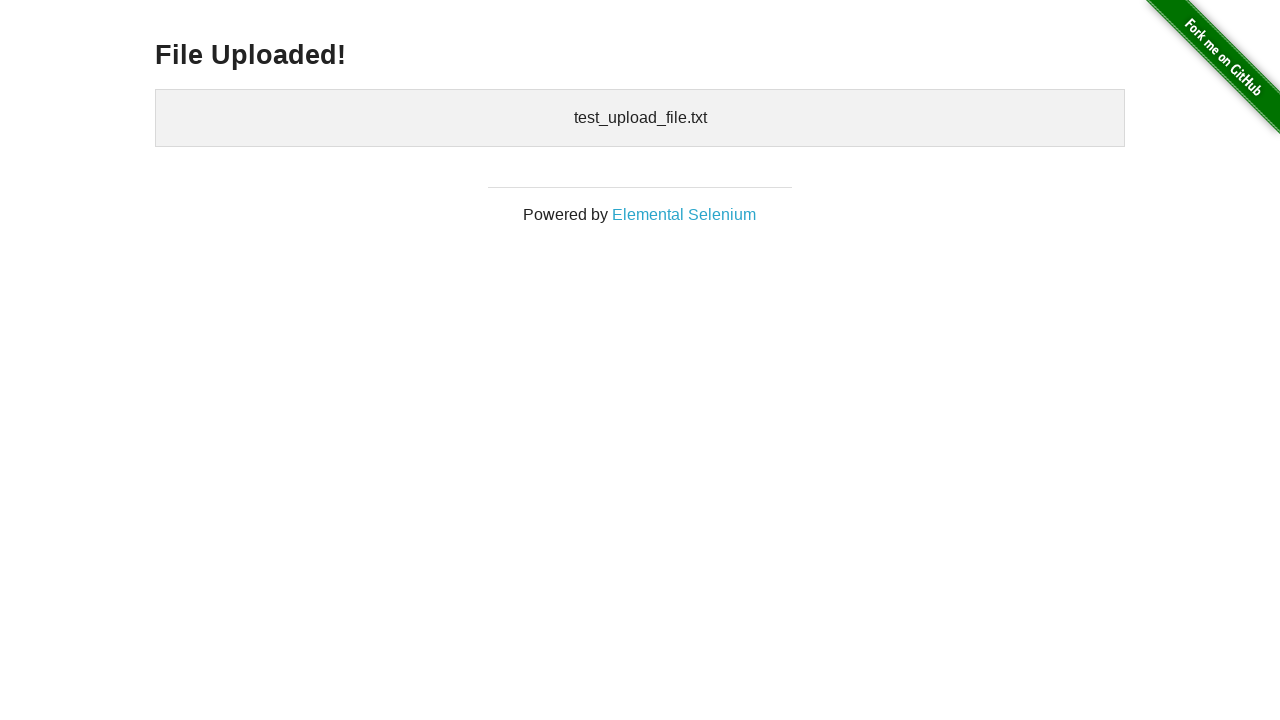

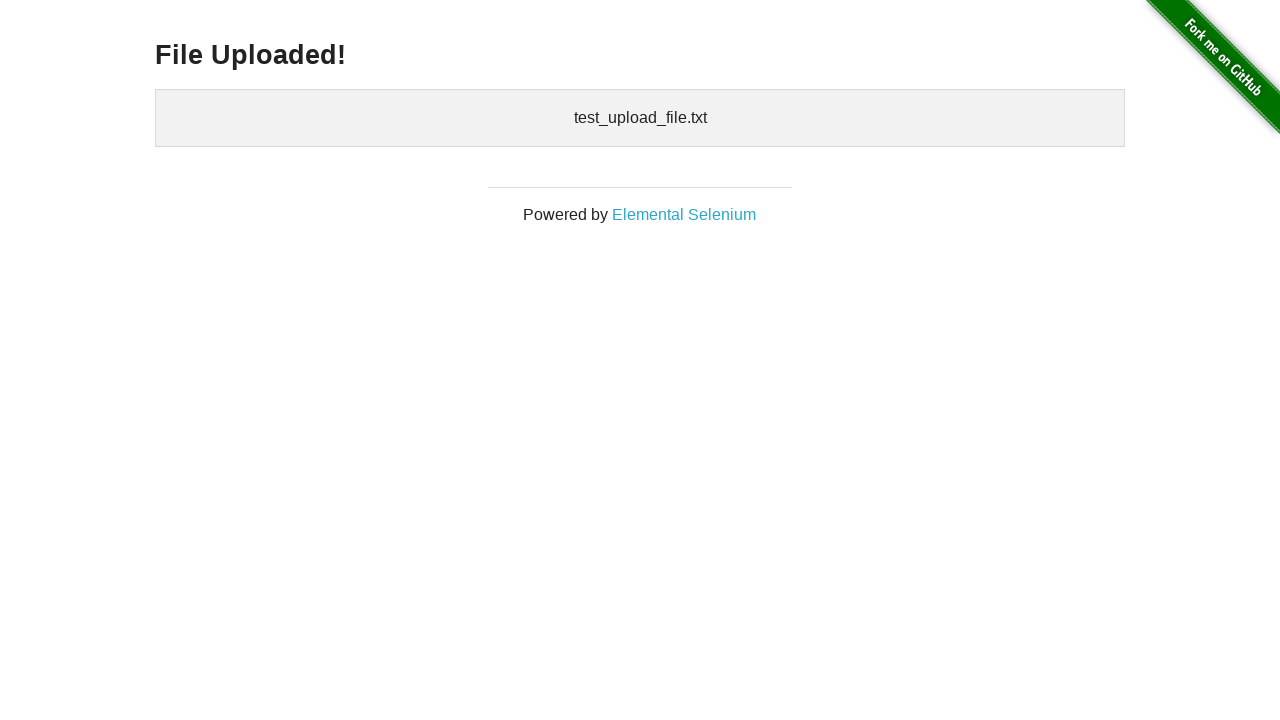